Tests prompt alert functionality by clicking a button to trigger a prompt alert, entering text into it, and accepting it

Starting URL: https://seleniumautomationpractice.blogspot.com/2018/01/blog-post.html

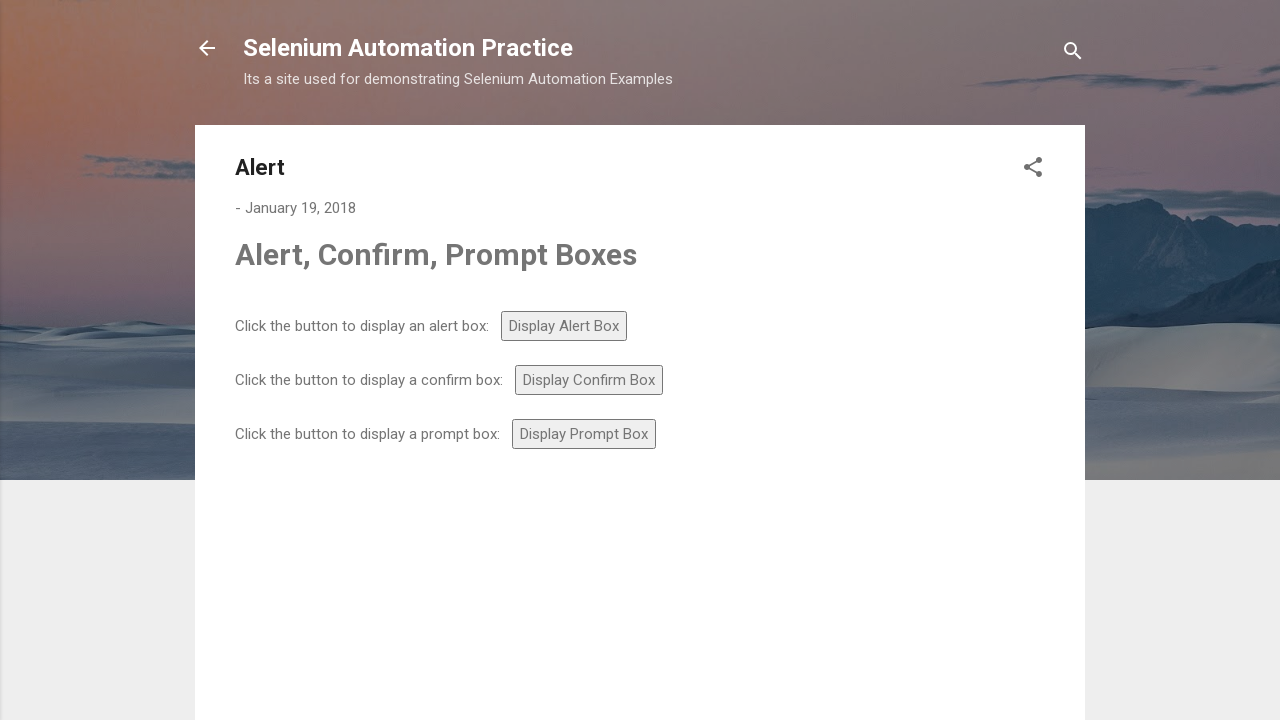

Navigated to prompt alert test page
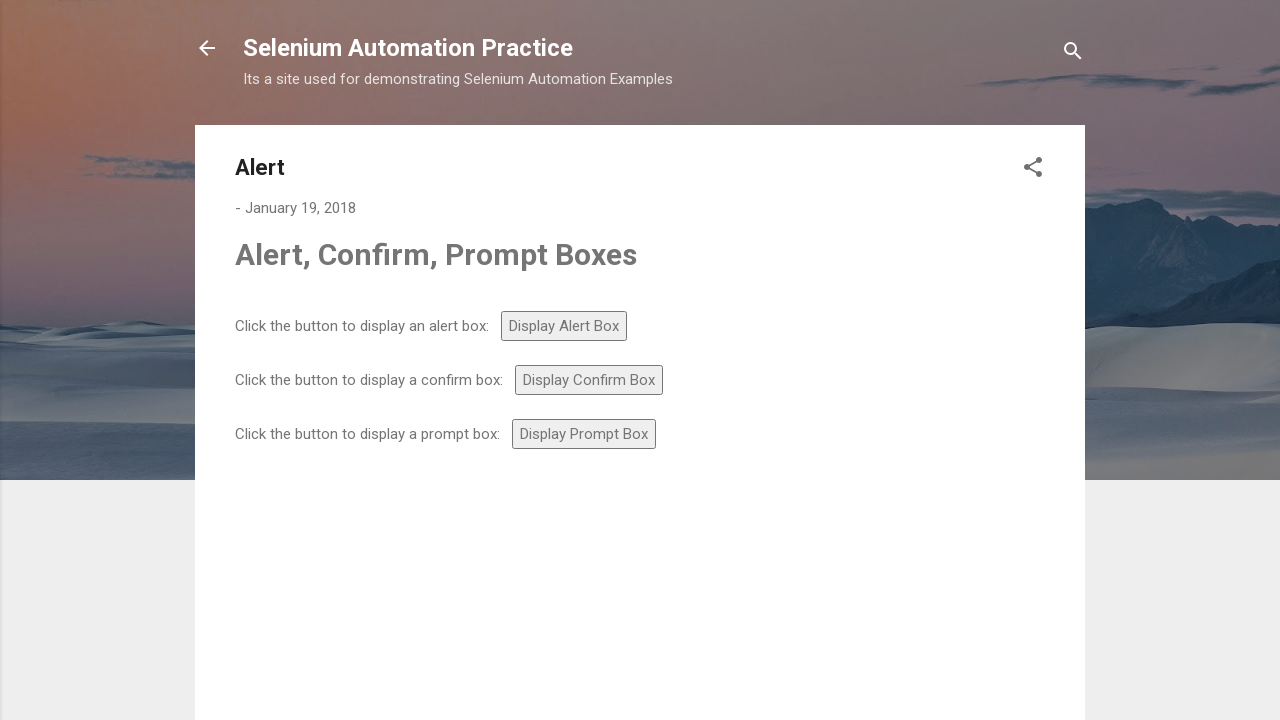

Clicked prompt button to trigger alert dialog at (584, 434) on #prompt
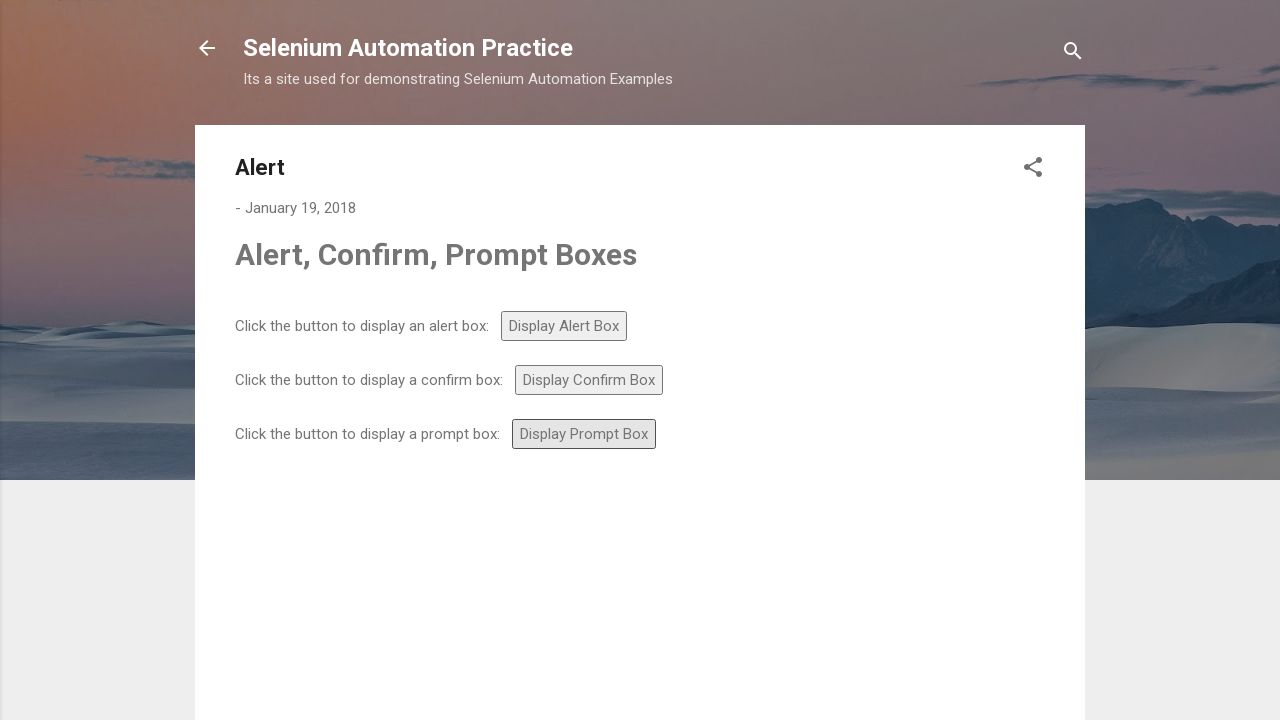

Set up dialog handler to accept prompt with text 'yash S'
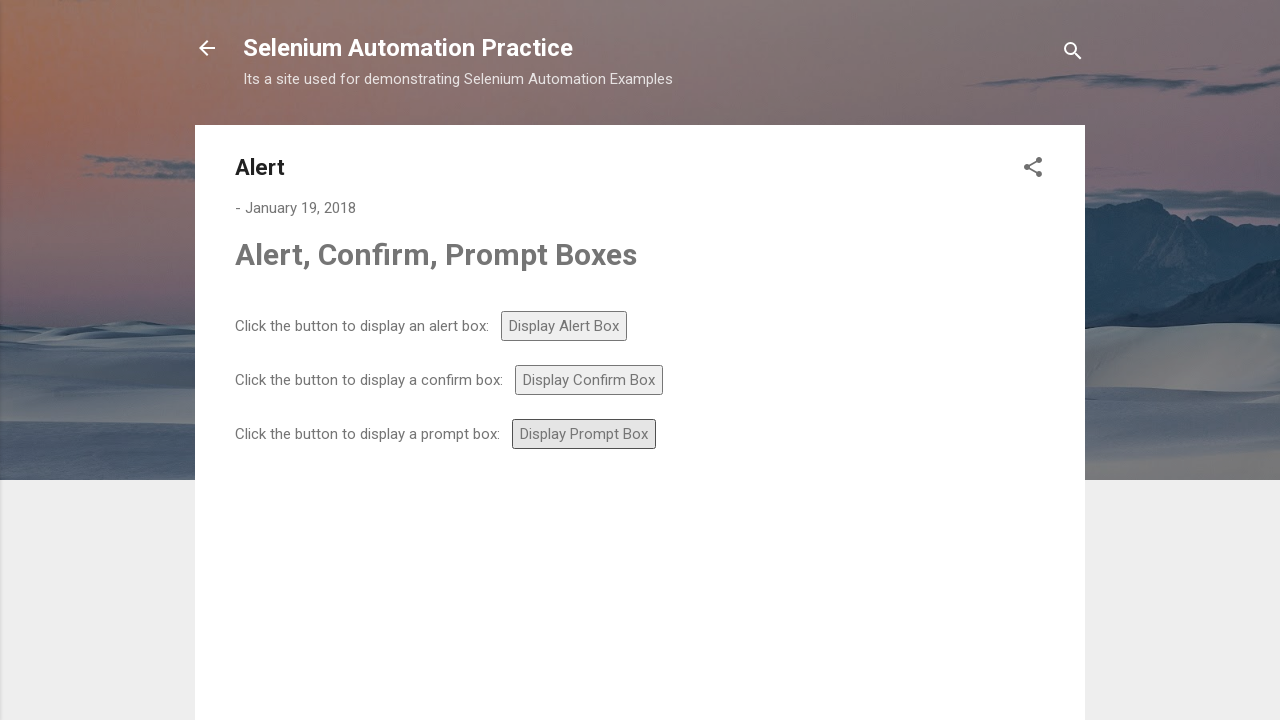

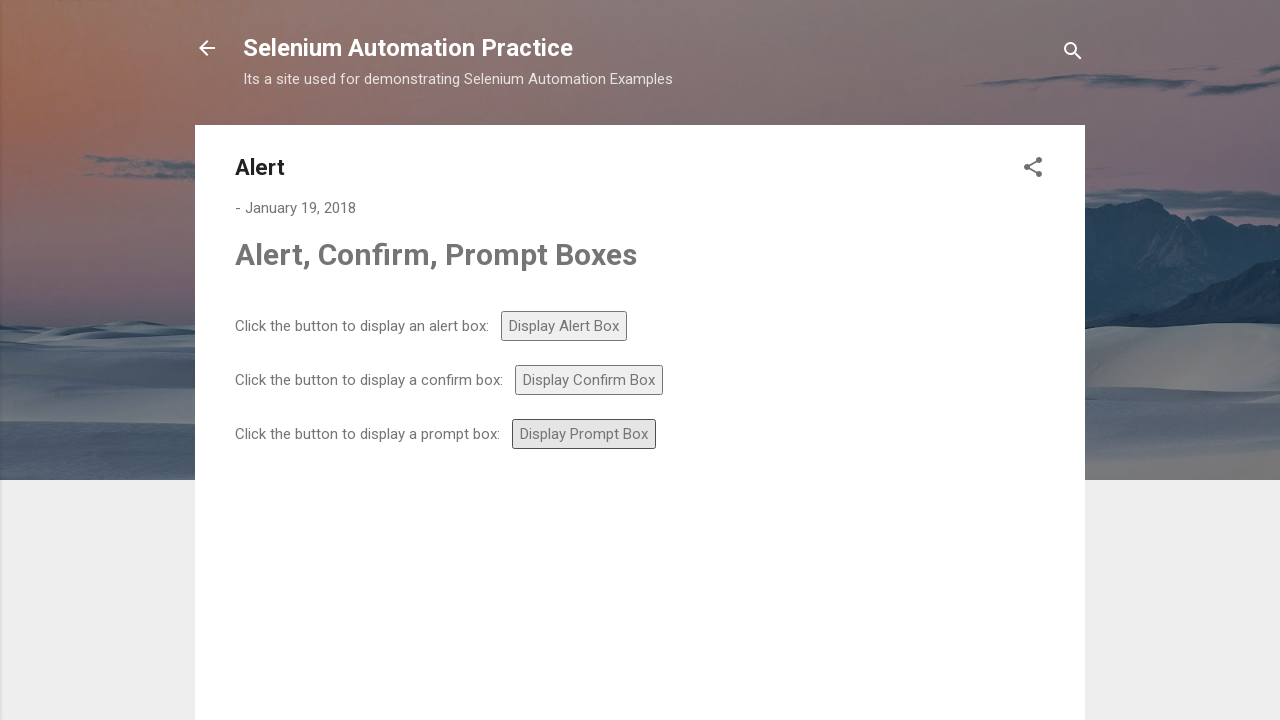